Tests responsive design at Mobile viewport (375x667) by checking layout and mobile menu functionality.

Starting URL: https://candlefish.ai

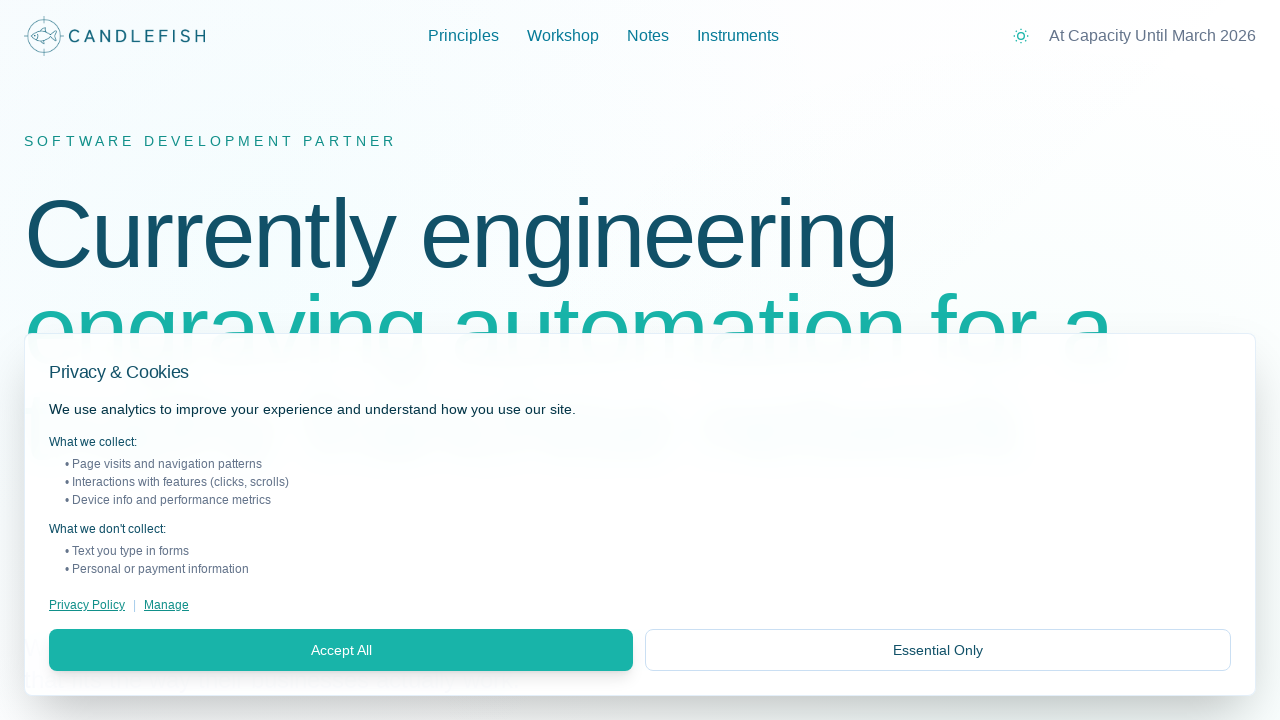

Set viewport to Mobile size (375x667)
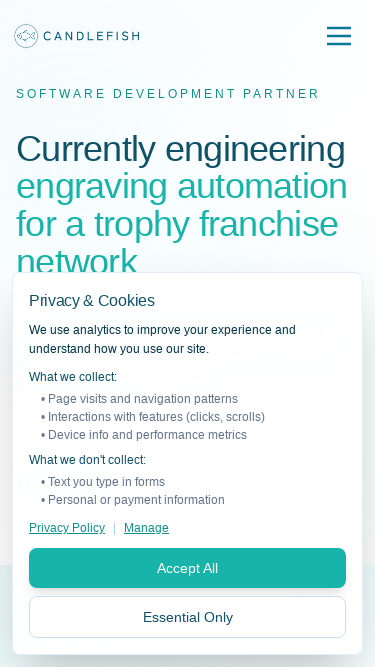

Reloaded page at mobile viewport
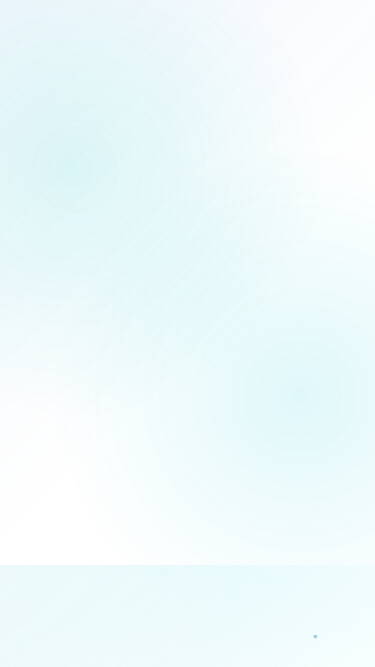

Waited for network to become idle
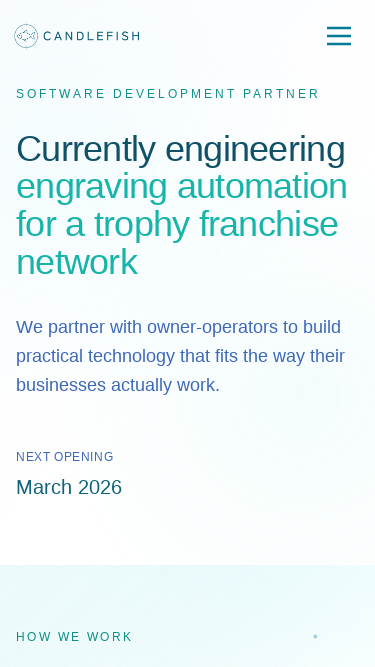

Body element is visible
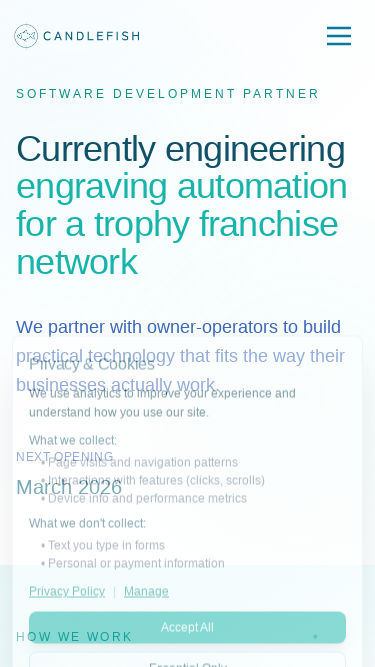

Main content area is visible on mobile layout
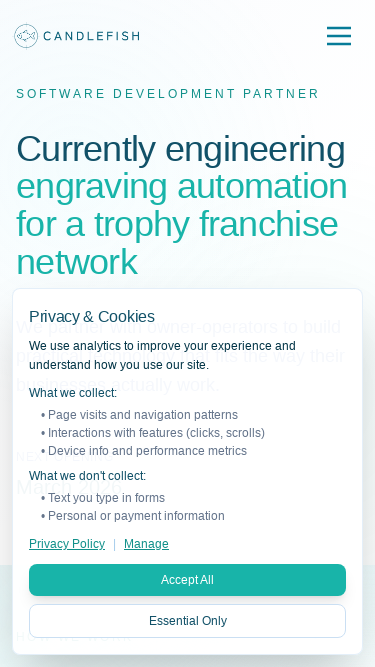

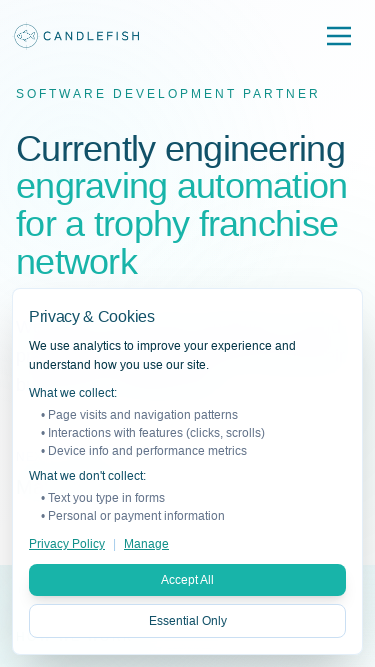